Tests that the email field is present on the sign in page

Starting URL: https://cannatrader-frontend.vercel.app/home

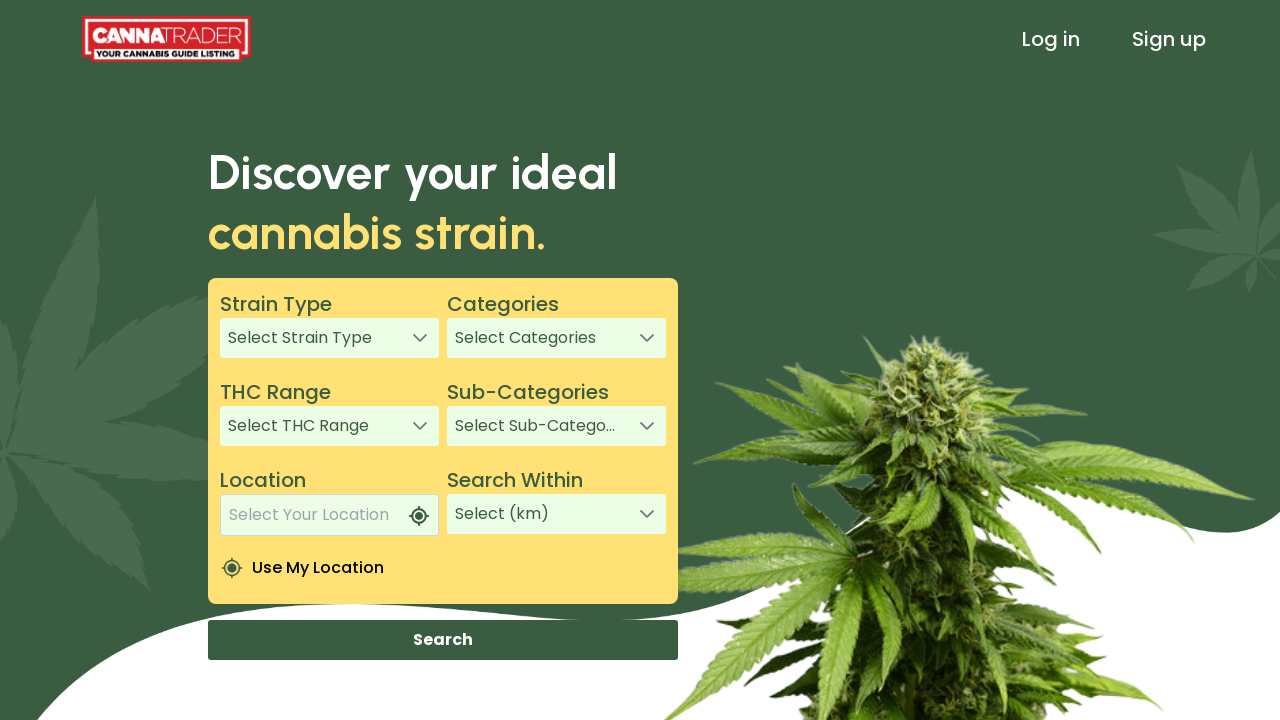

Clicked sign in link to navigate to login page at (1051, 39) on xpath=/html/body/app-root/app-header/div[1]/header/div[3]/a[1]
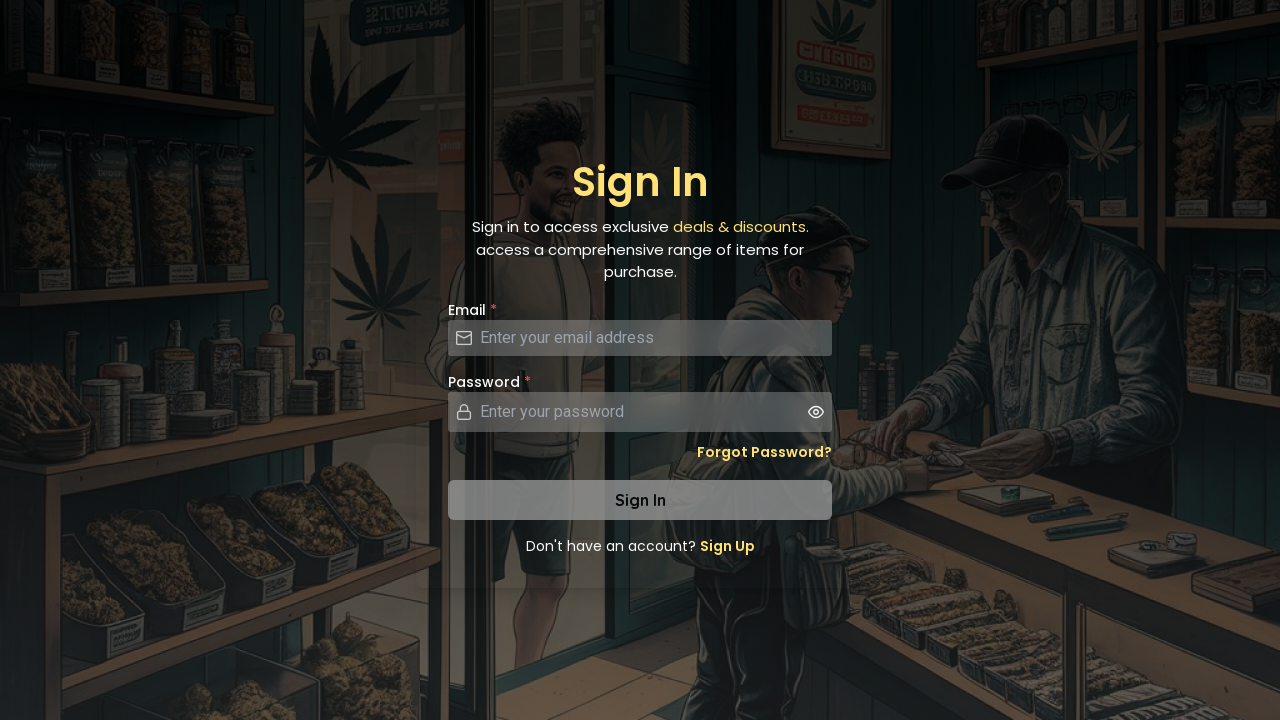

Email field is present on the sign in page
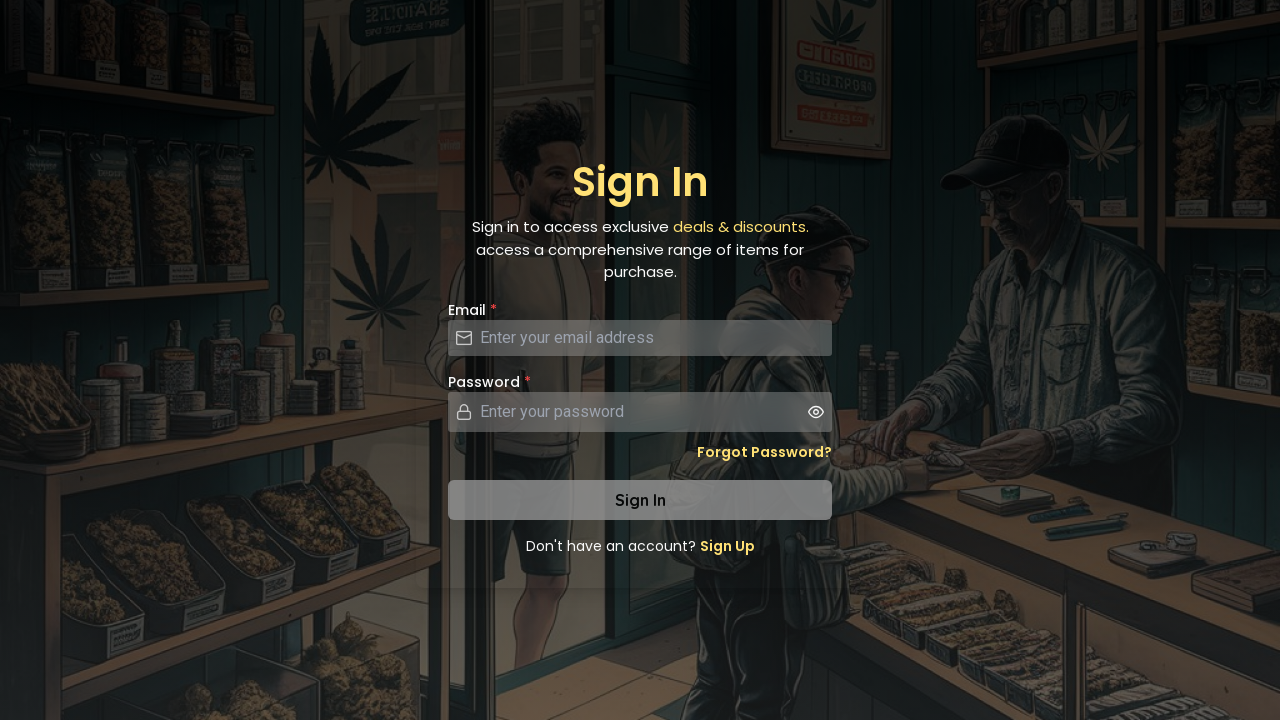

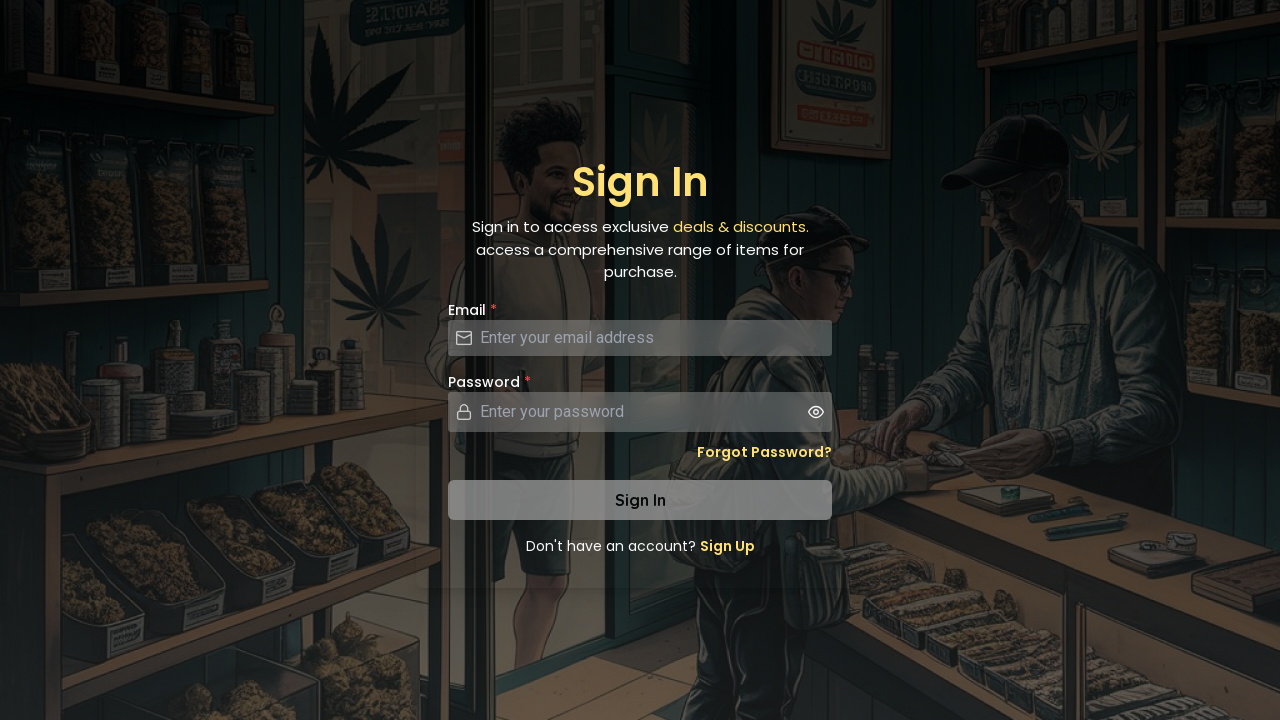